Tests navigation to the Fleet page by hovering over the "About Us" section in the footer and clicking the Fleet link, then verifying the page title contains "Fleet"

Starting URL: https://spicejet.com/

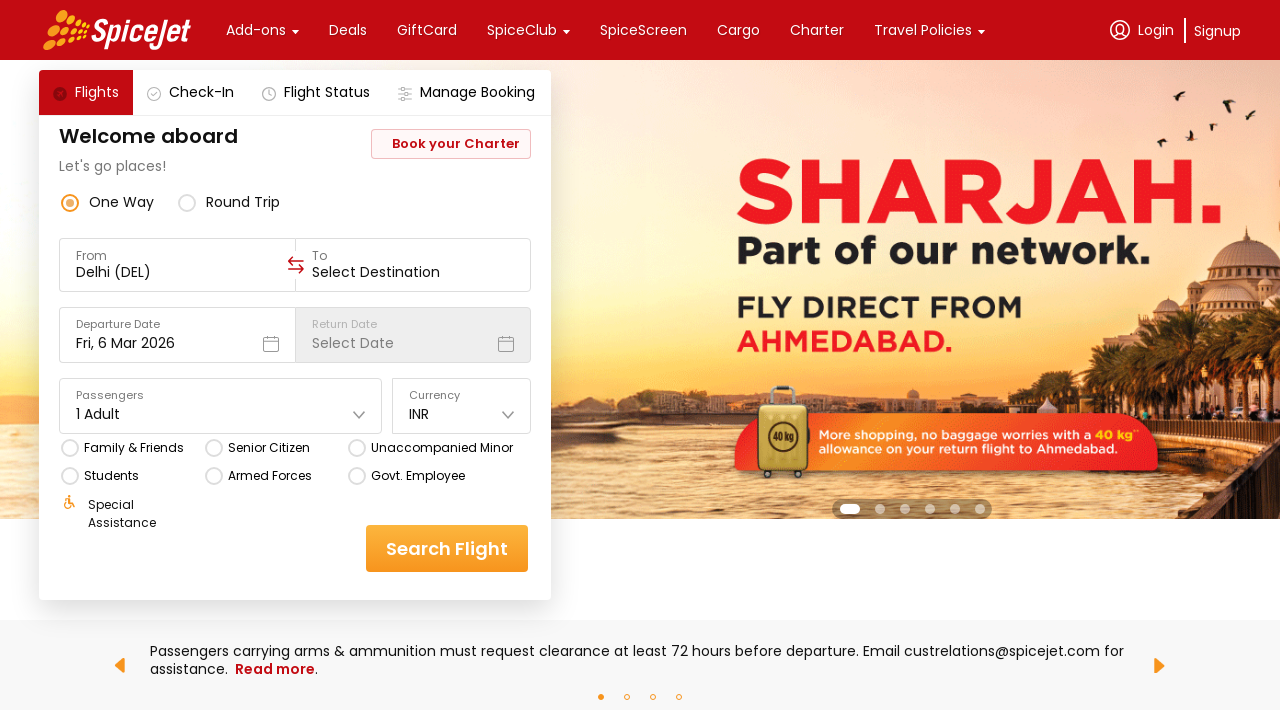

Hovered over 'About Us' section in footer at (147, 360) on xpath=//*[.='About Us']
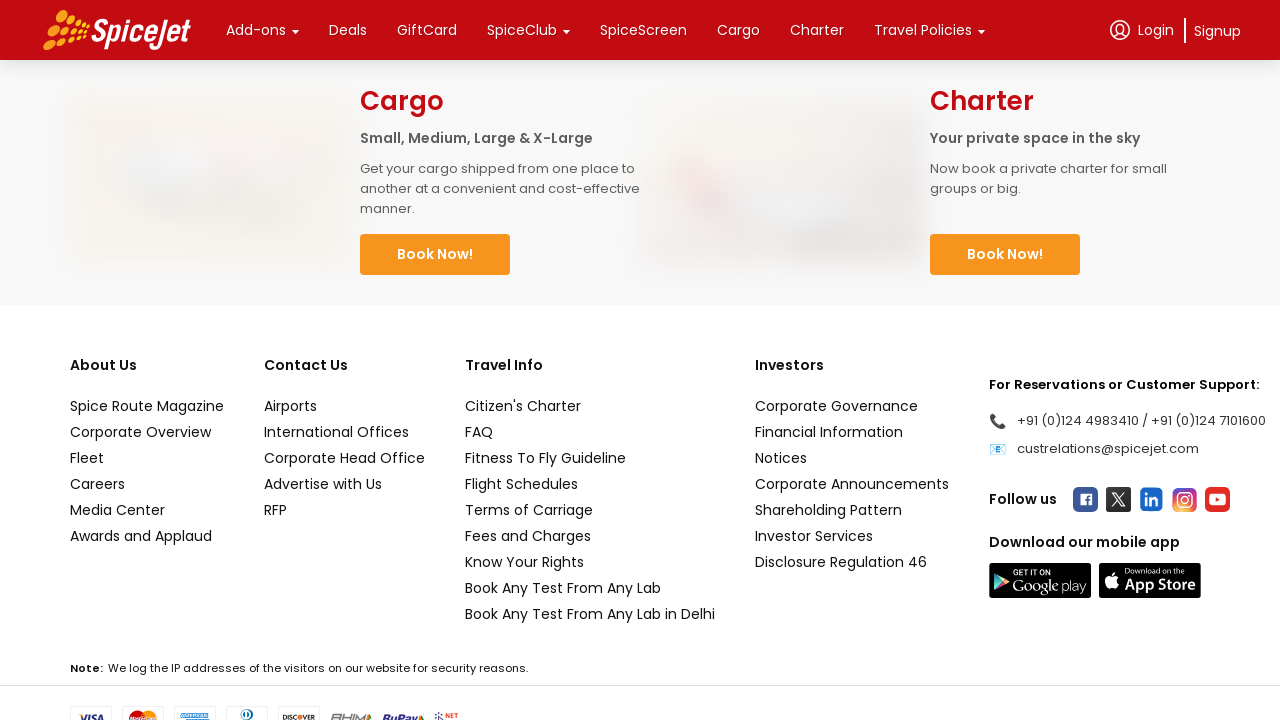

Clicked Fleet link from About Us dropdown at (147, 458) on xpath=//*[text()='Fleet']
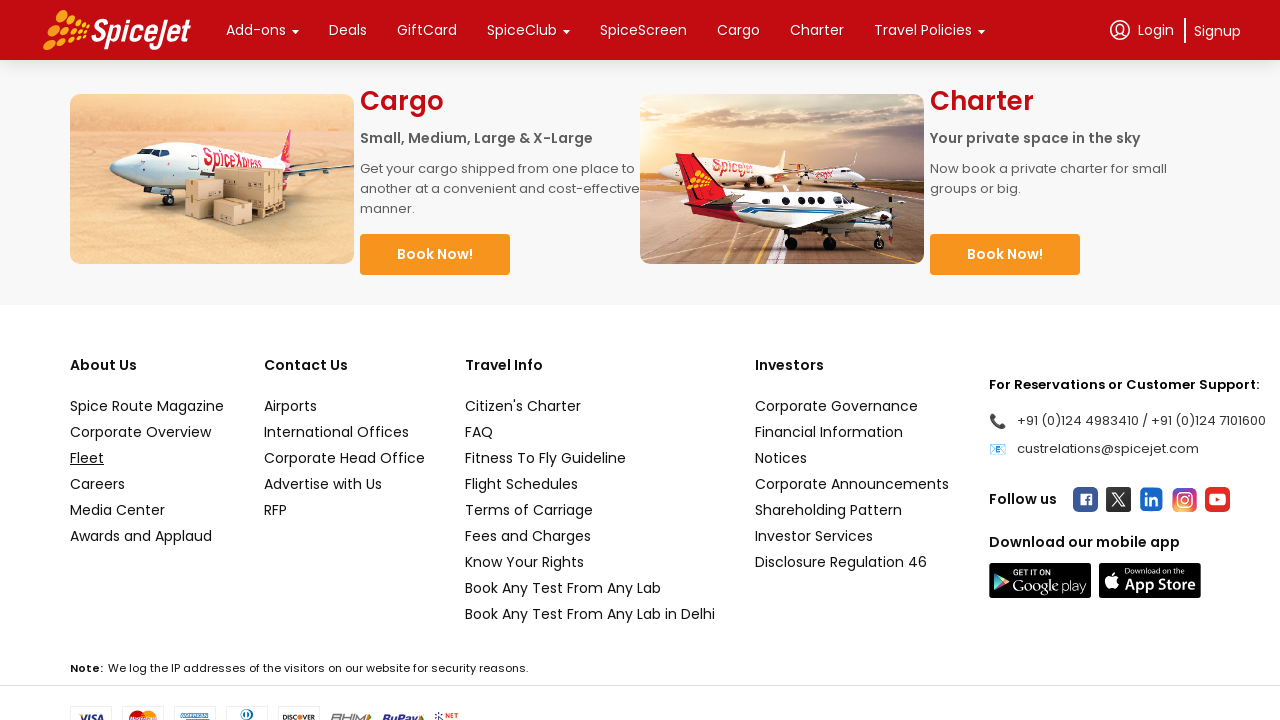

Page load completed
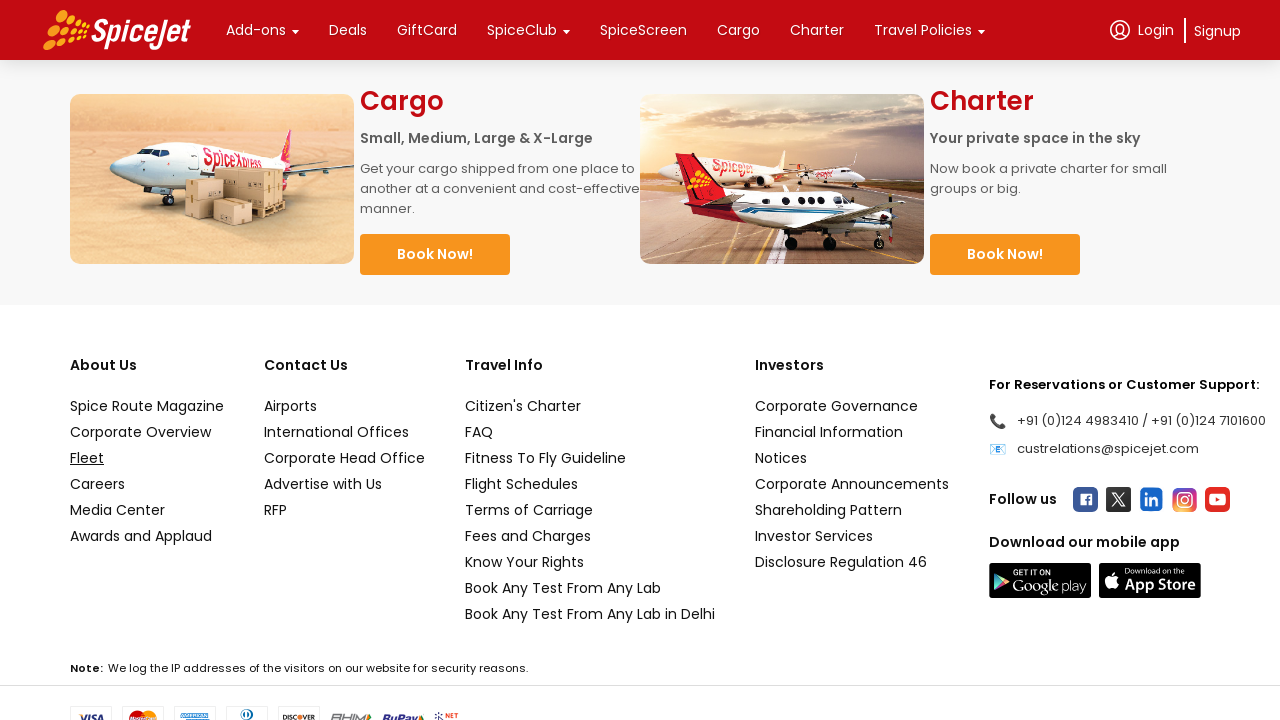

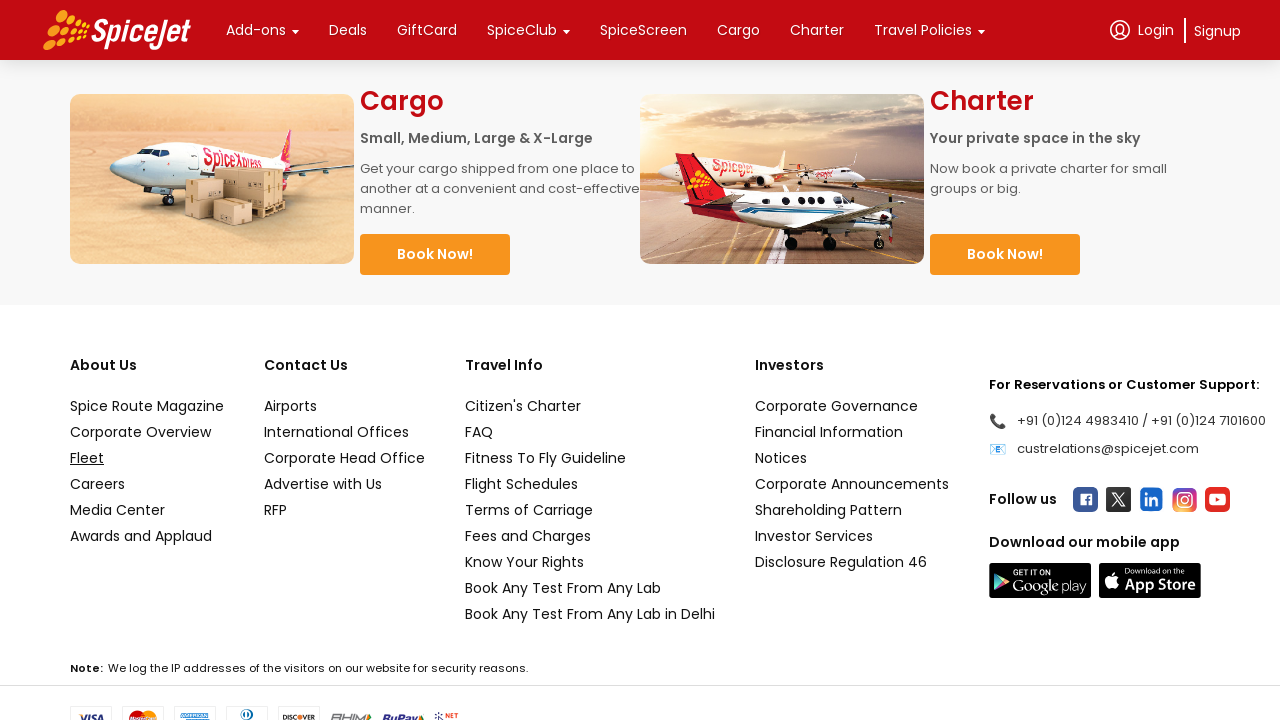